Tests entering text in a JavaScript prompt alert and verifying the entered text appears in the result

Starting URL: https://automationfc.github.io/basic-form/index.html

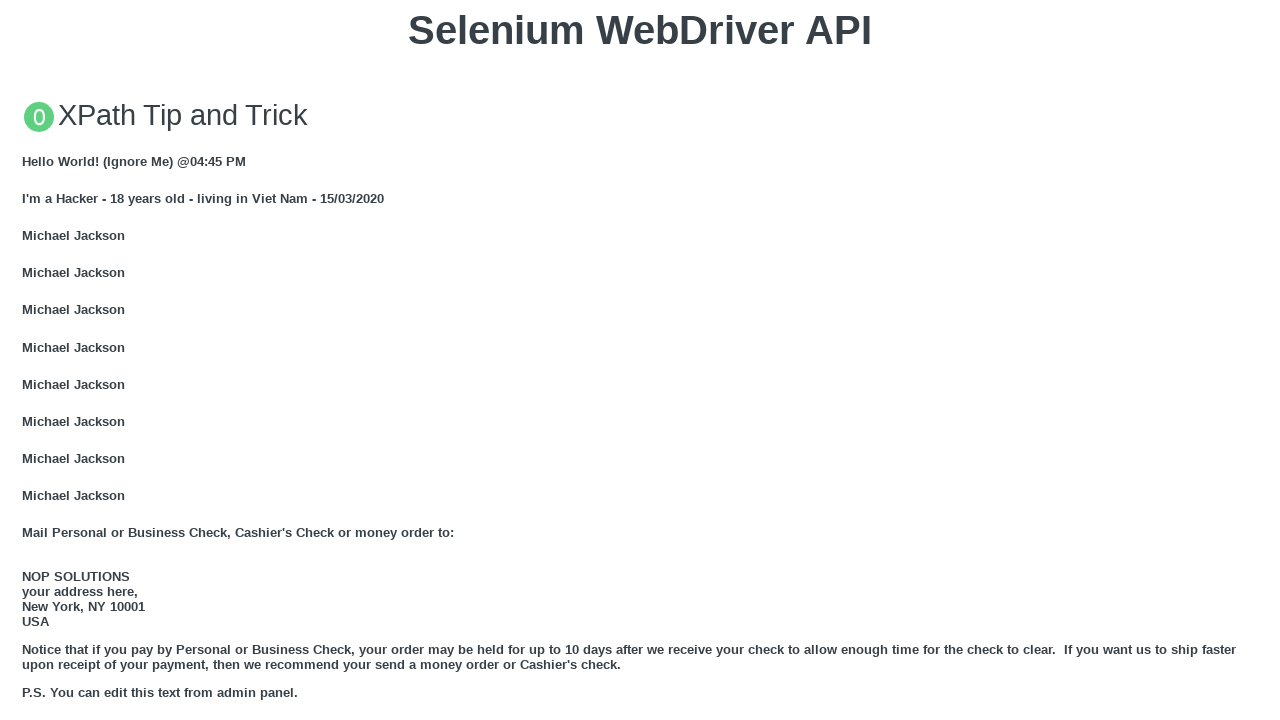

Set up dialog handler to accept prompt with 'Testing'
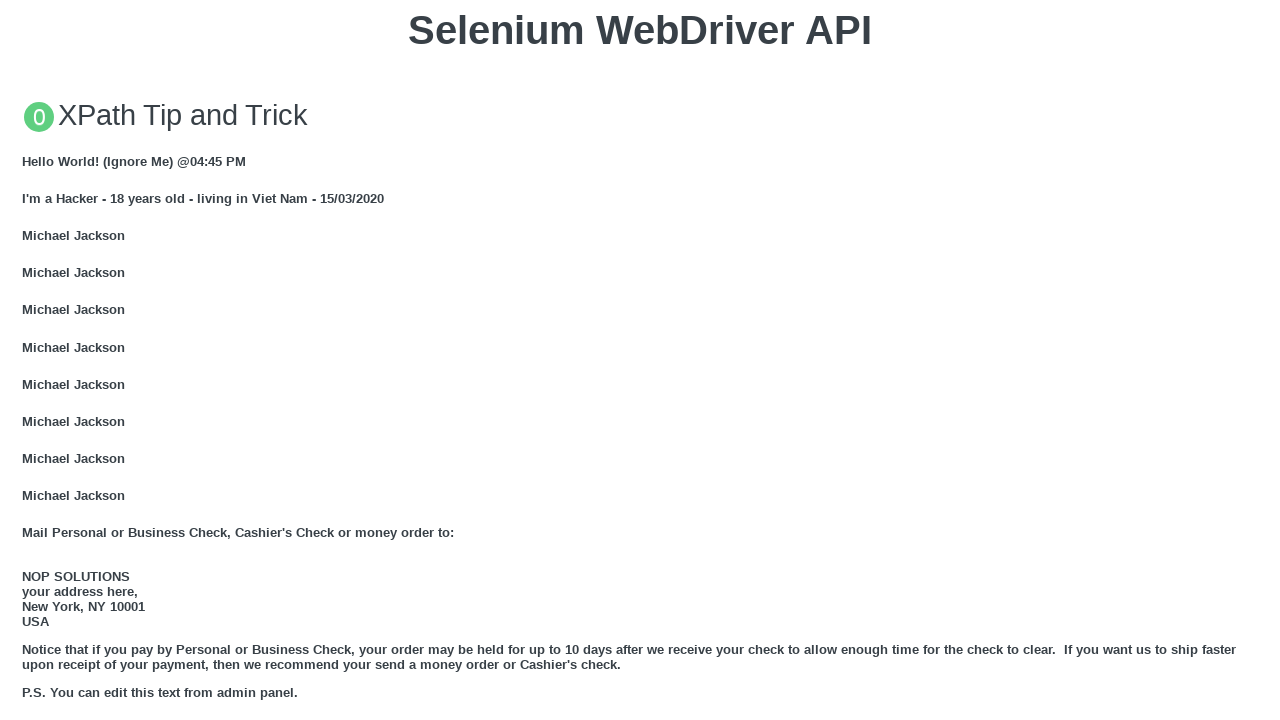

Clicked button to trigger JavaScript prompt at (640, 360) on xpath=//button[text()='Click for JS Prompt']
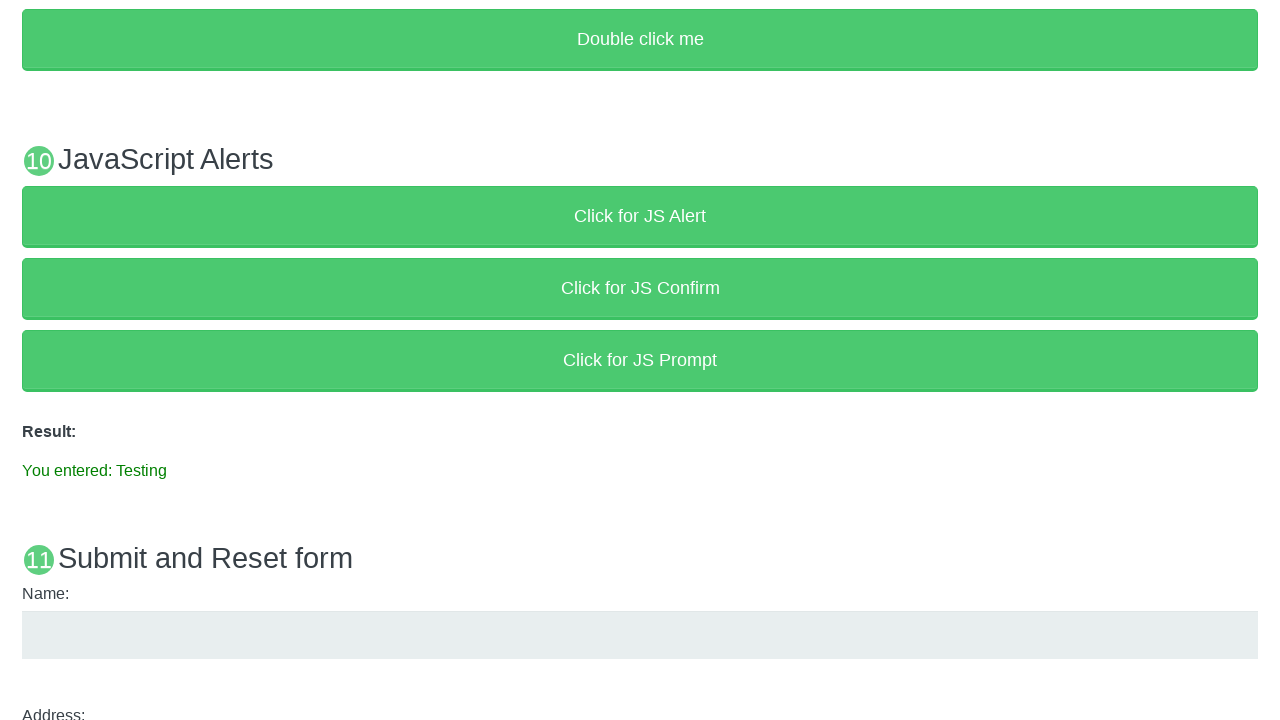

Verified that entered text 'Testing' appears in result element
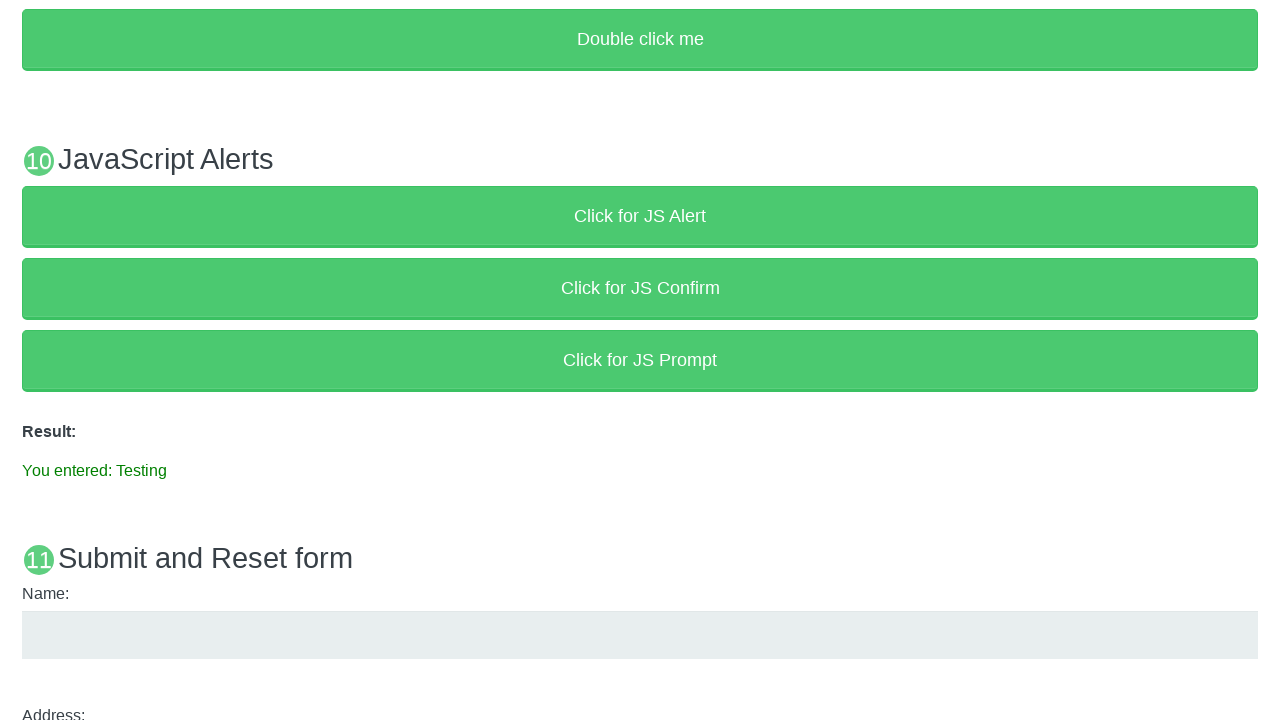

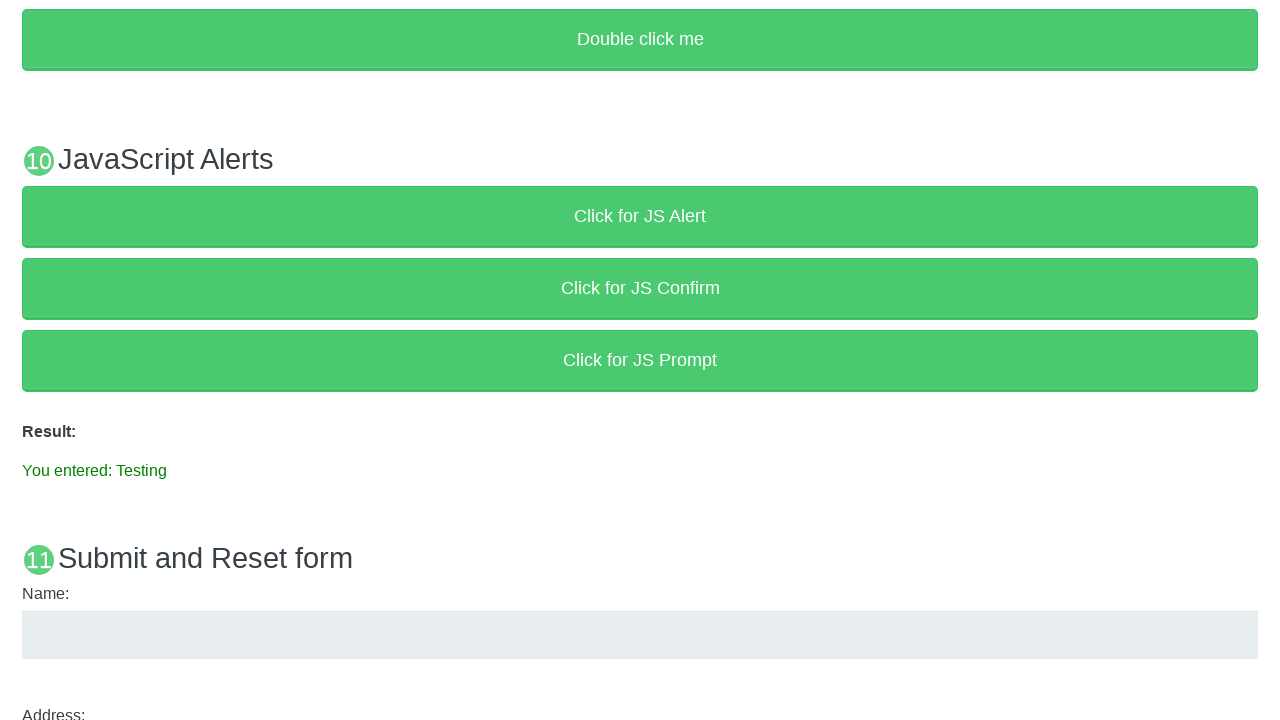